Tests dynamic element loading by clicking a start button and waiting for a welcome message to appear

Starting URL: http://syntaxprojects.com/dynamic-elements-loading.php

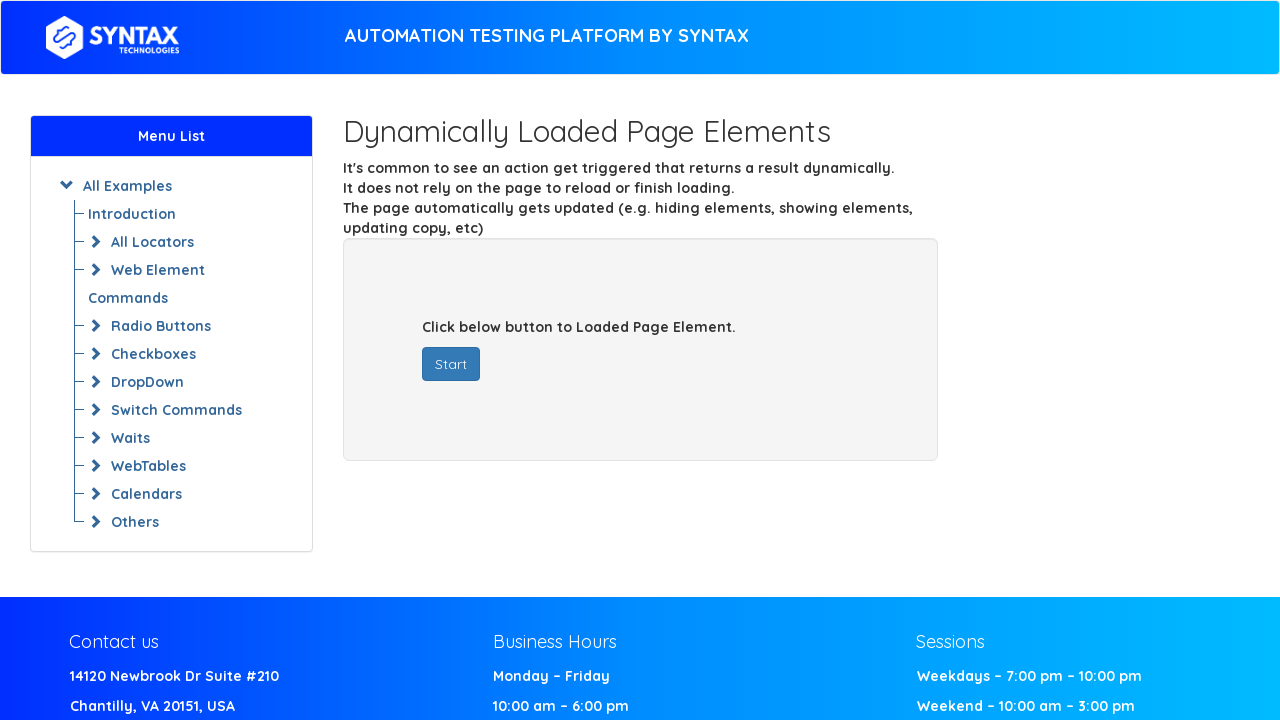

Navigated to dynamic elements loading page
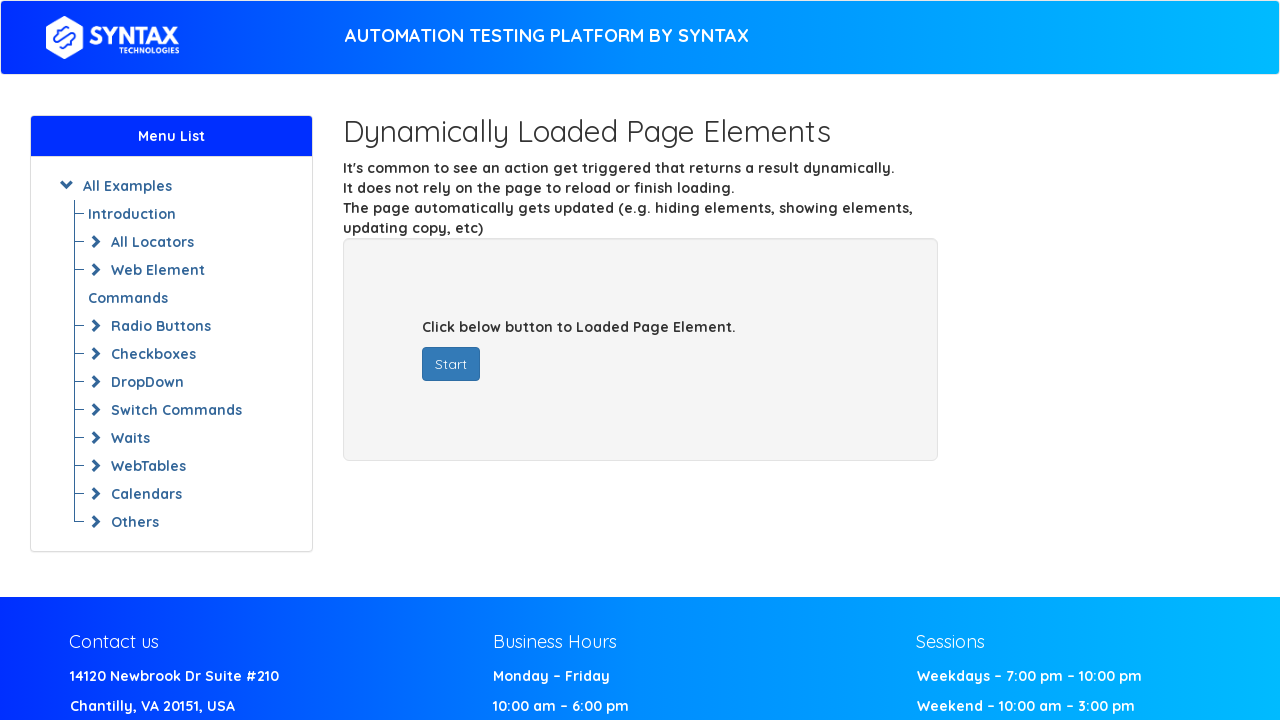

Clicked start button to trigger dynamic element loading at (451, 364) on button#startButton
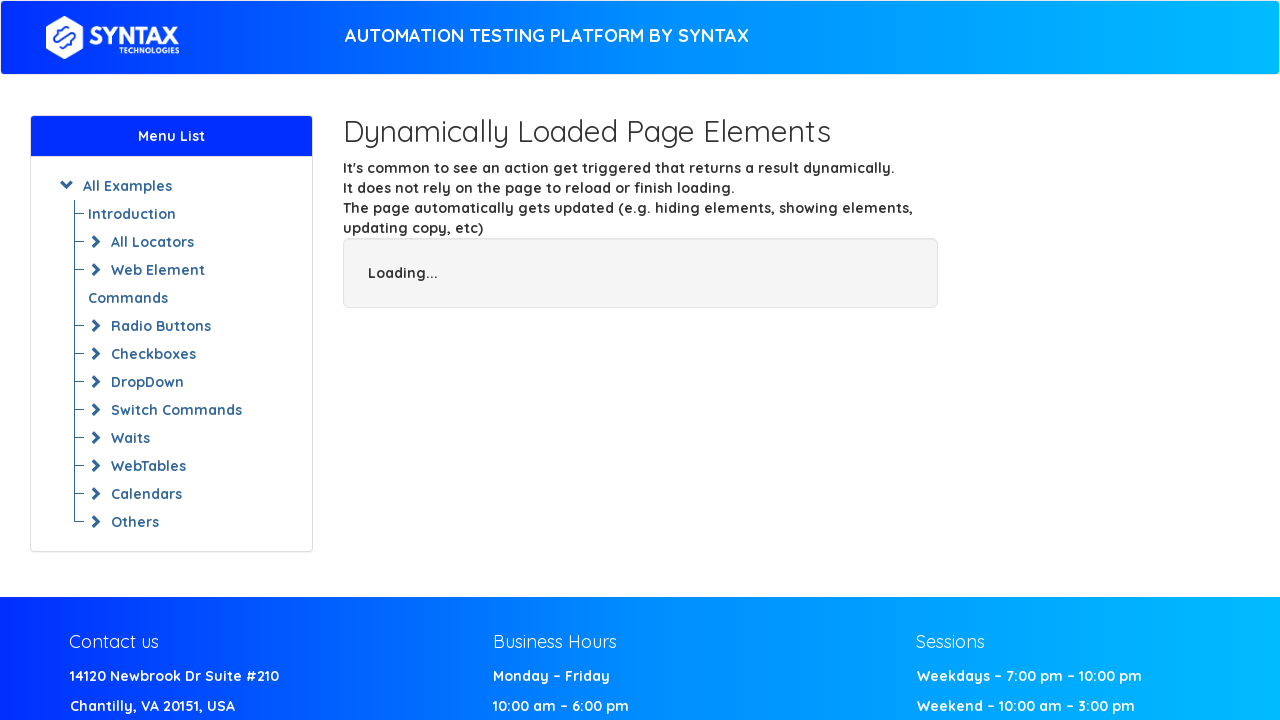

Welcome message appeared after dynamic loading
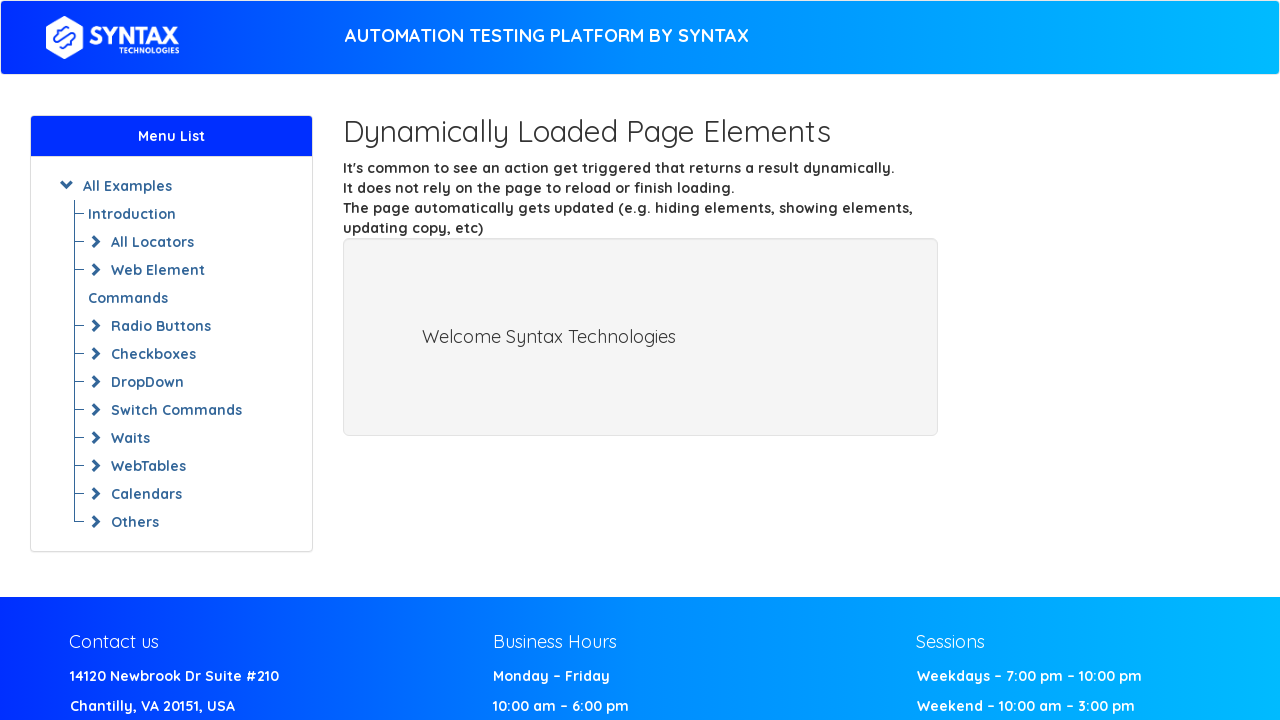

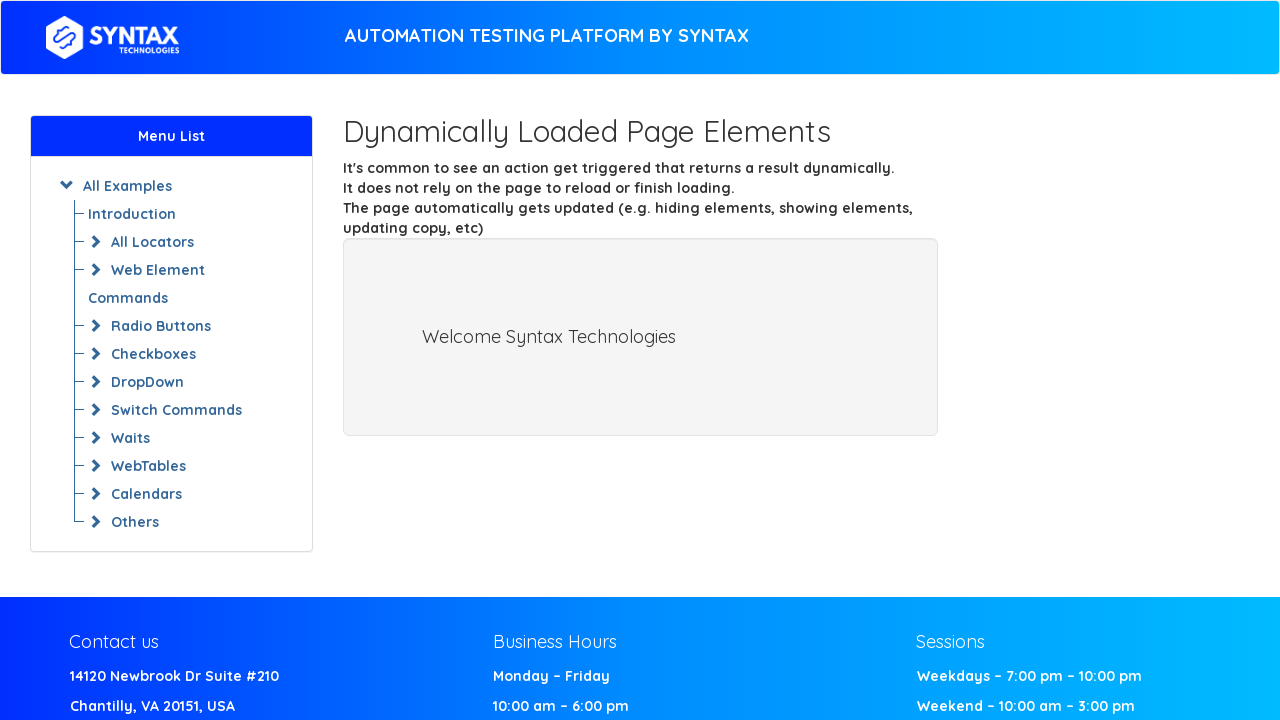